Tests finding a link by calculated text value, clicking it, then filling out a form with personal information (first name, last name, city, country) and submitting it.

Starting URL: http://suninjuly.github.io/find_link_text

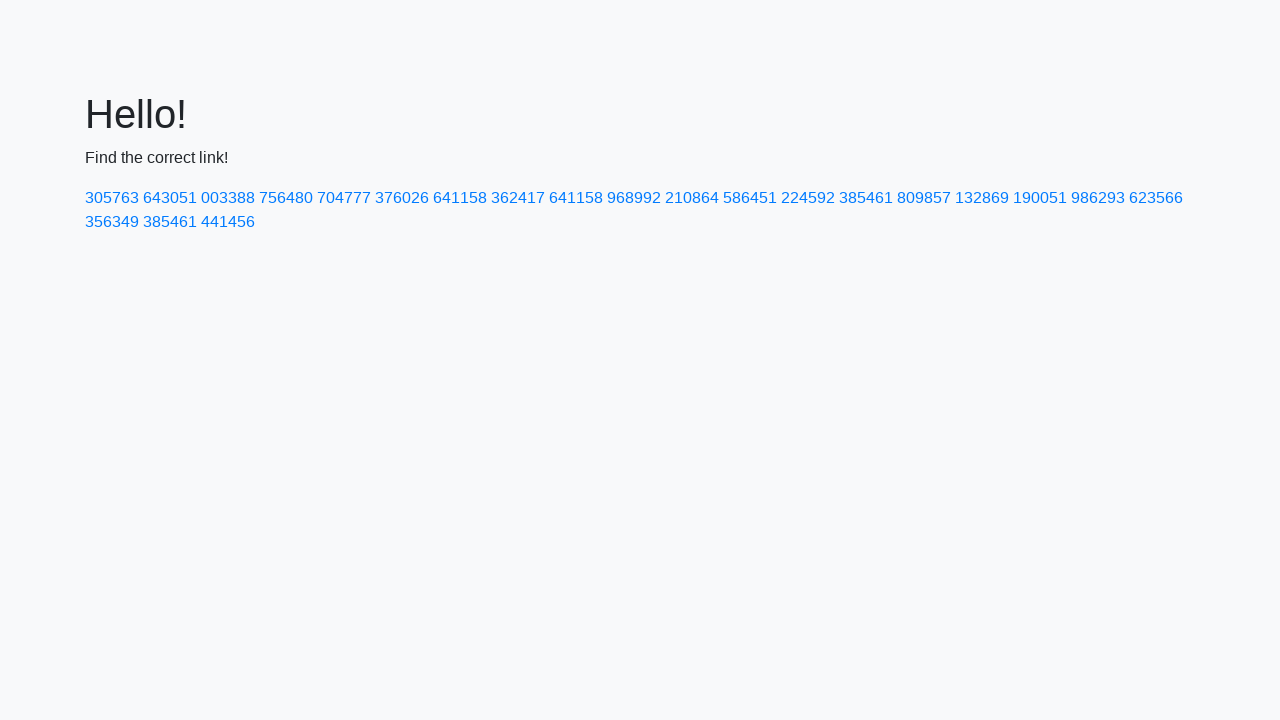

Clicked link with calculated text value: 224592 at (808, 198) on text=224592
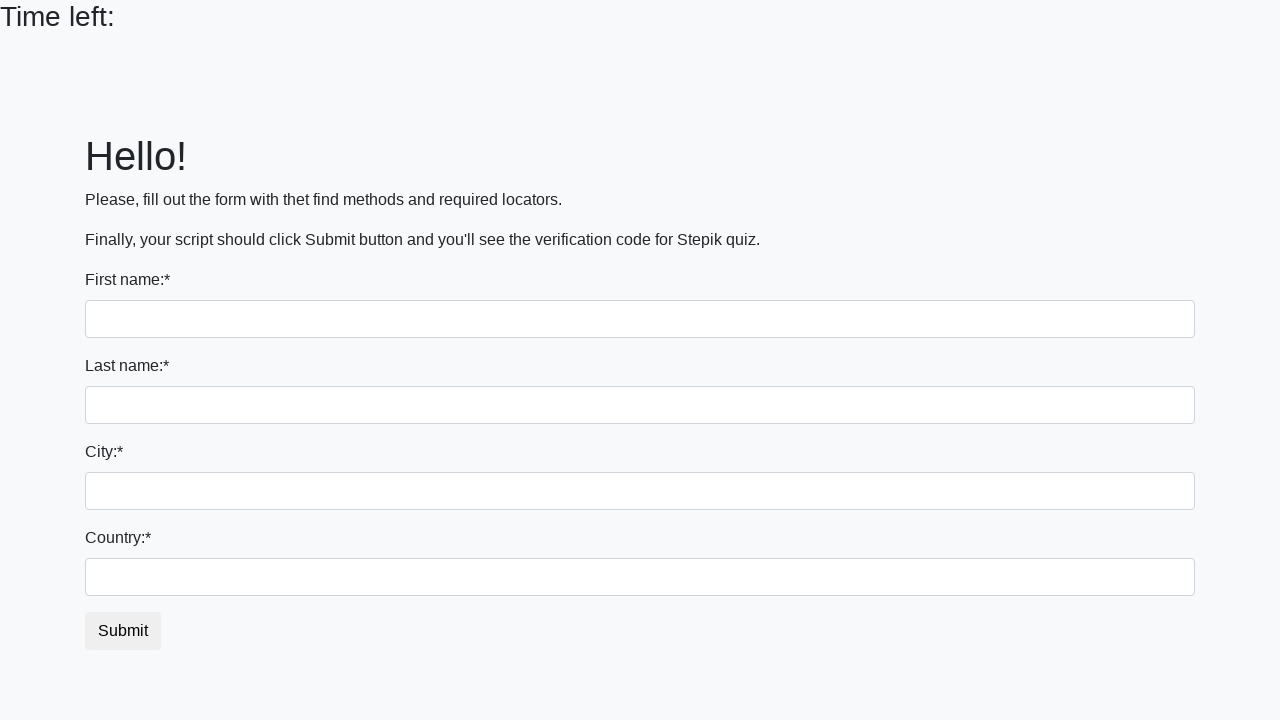

Filled first name field with 'Ivan' on input
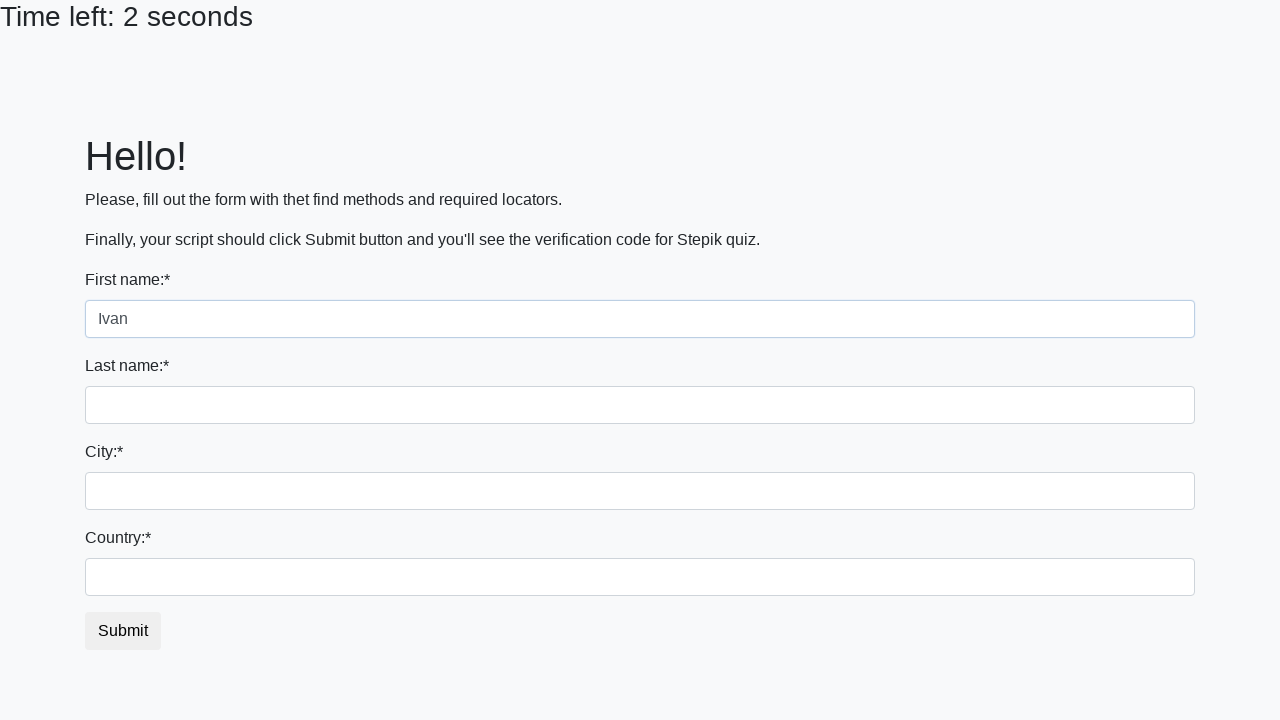

Filled last name field with 'Petrov' on input[name='last_name']
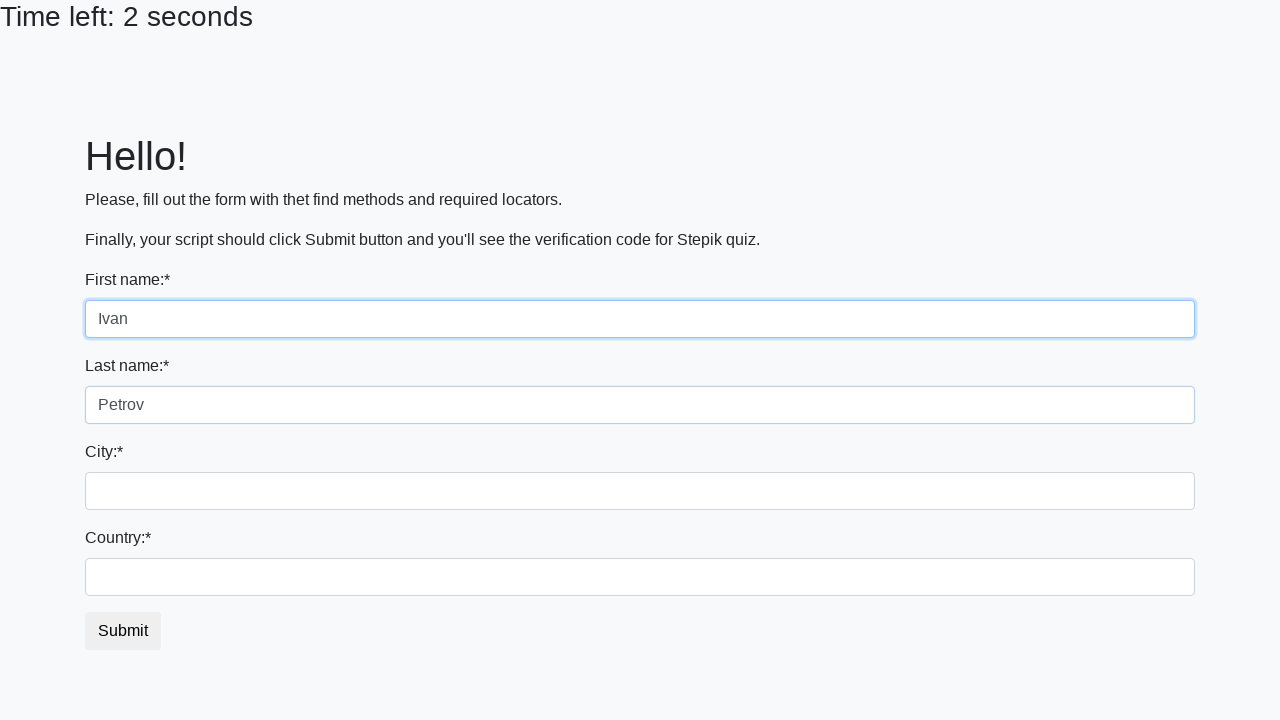

Filled city field with 'Smolensk' on .city
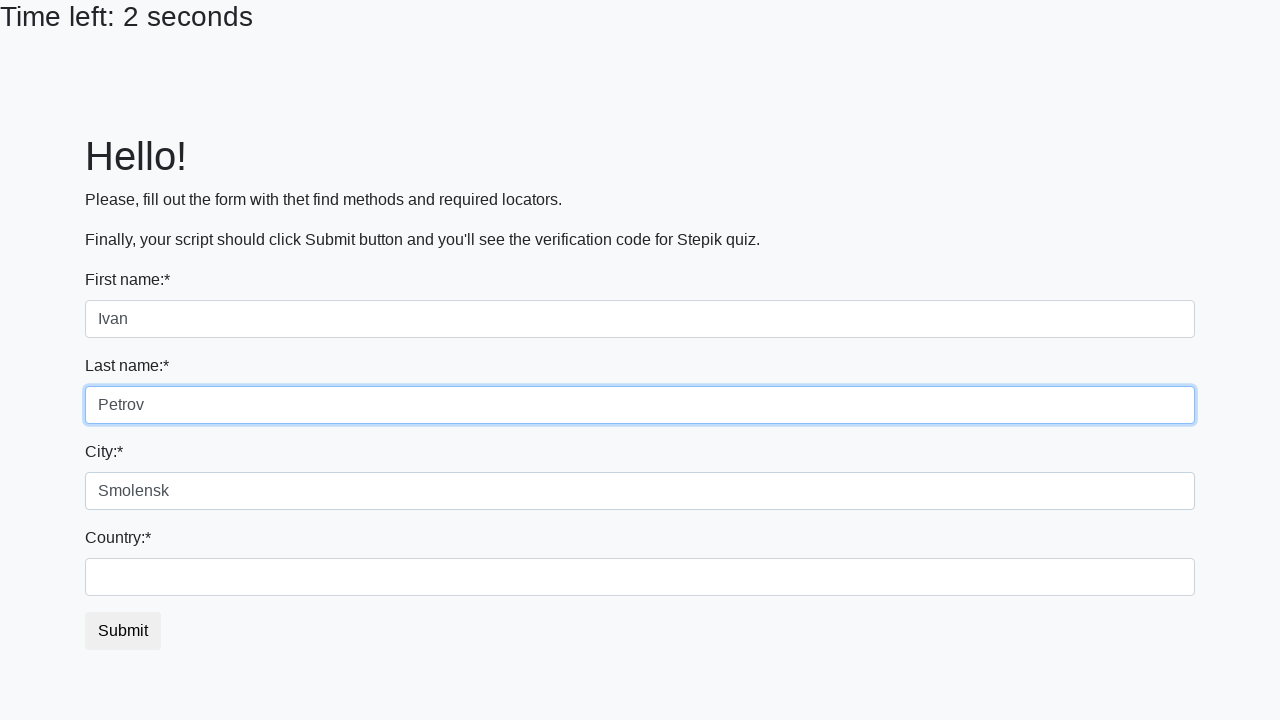

Filled country field with 'Russia' on #country
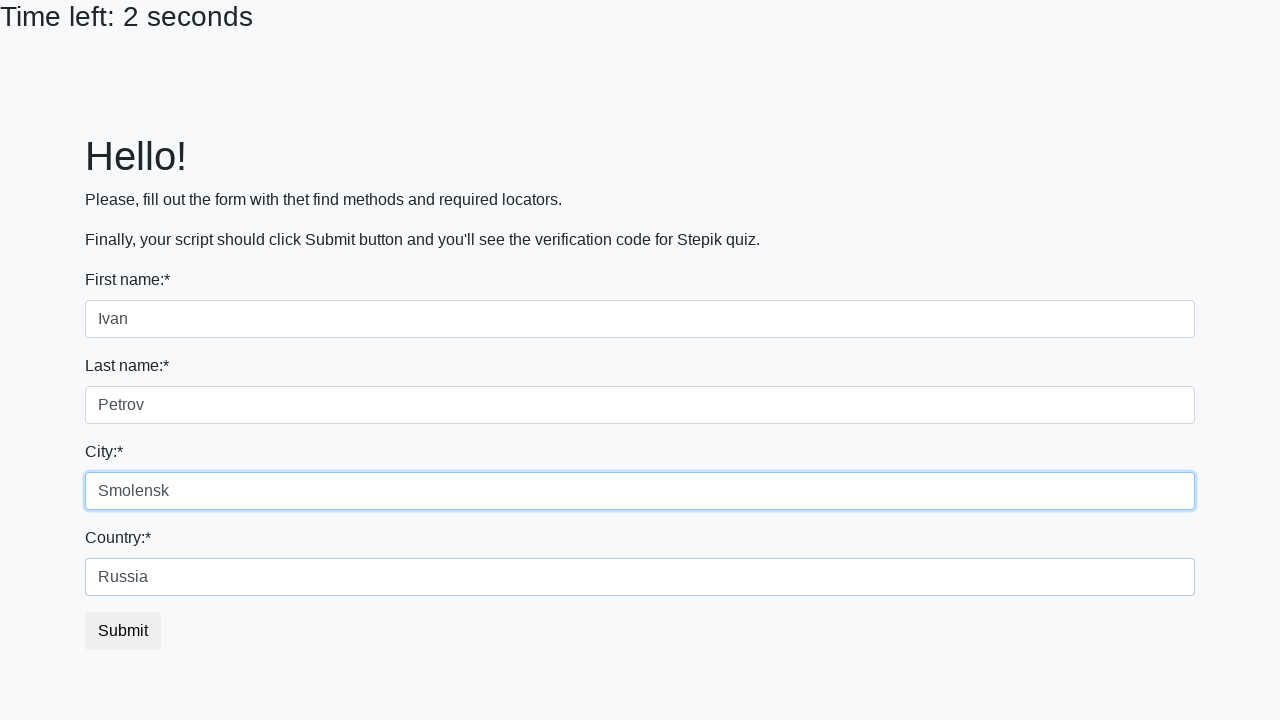

Clicked submit button to submit form at (123, 631) on button.btn
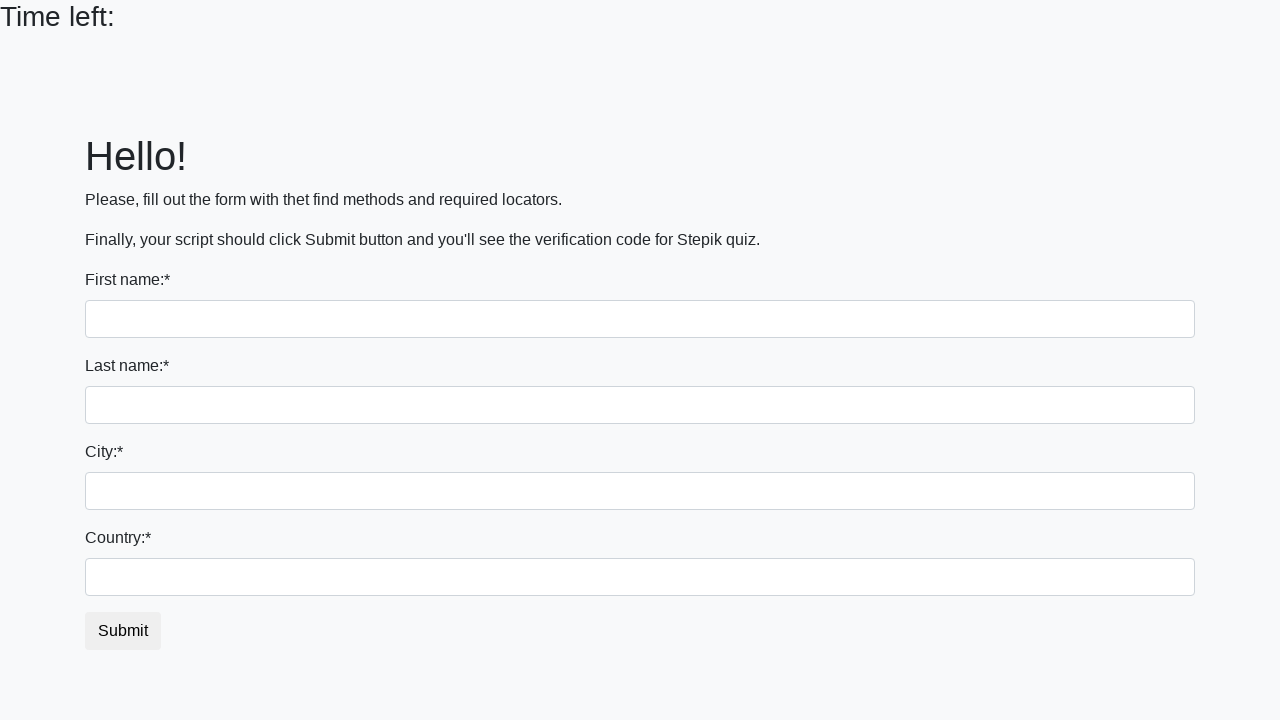

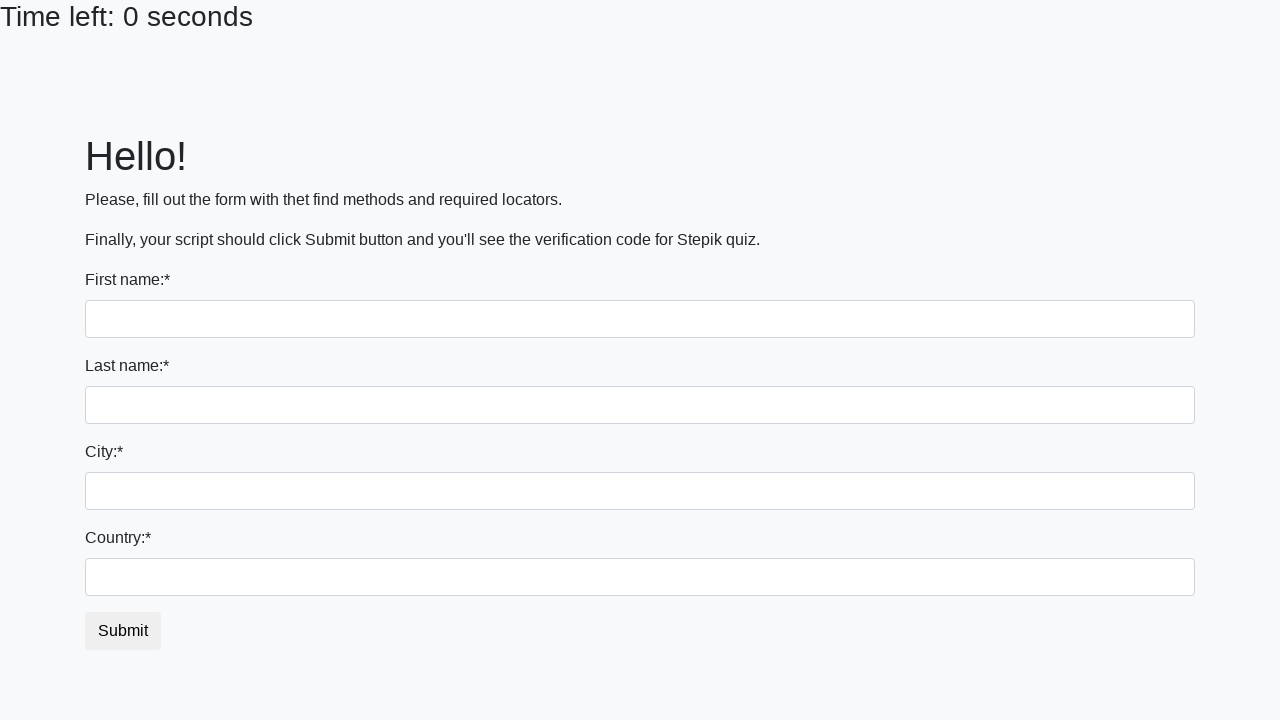